Tests dynamic loading functionality by navigating through dynamic loading example, clicking start, waiting for loading to finish, and verifying "Hello World!" text is displayed

Starting URL: https://the-internet.herokuapp.com/

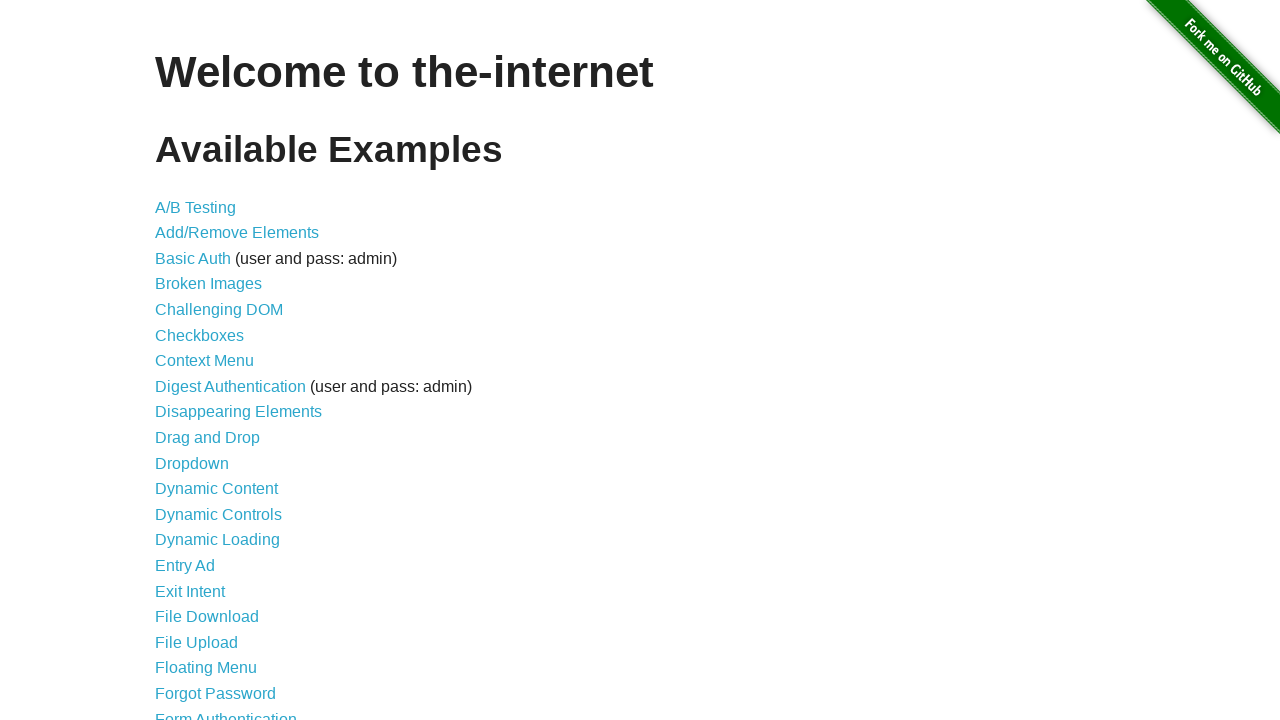

Clicked on Dynamic Loading link at (218, 540) on a[href='/dynamic_loading']
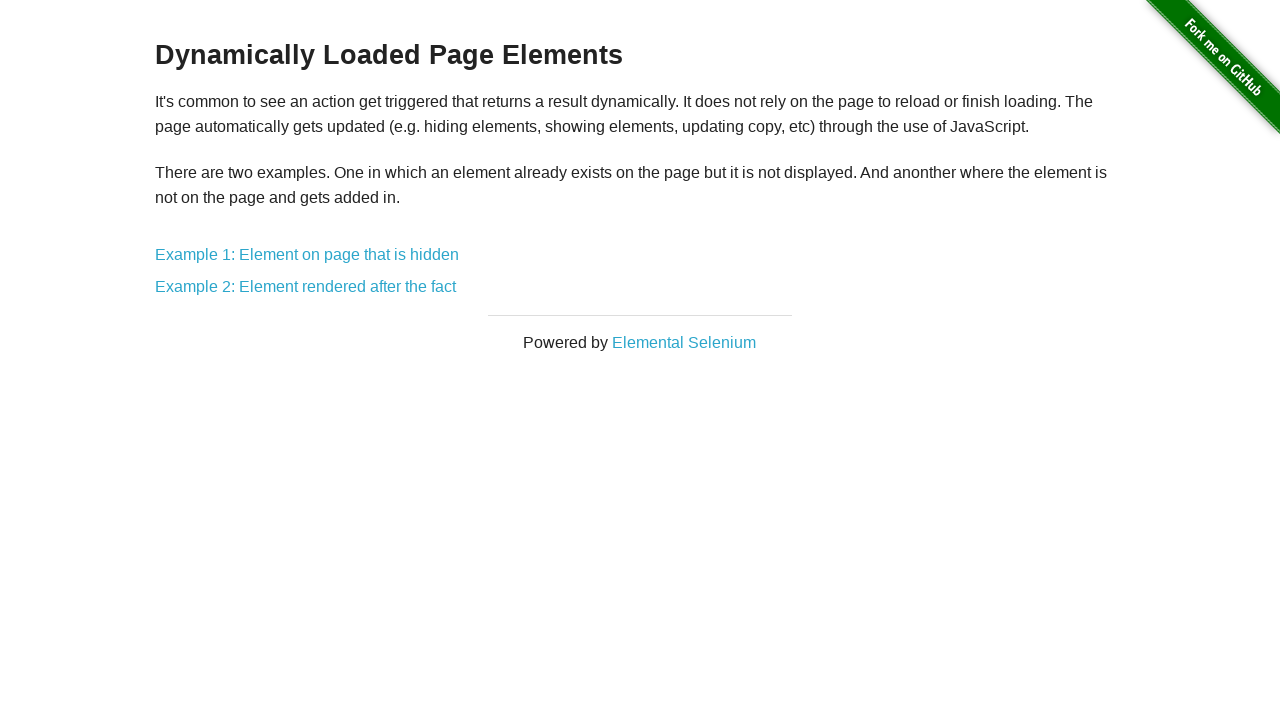

Waited for dynamic loading page to load with Example 2 link
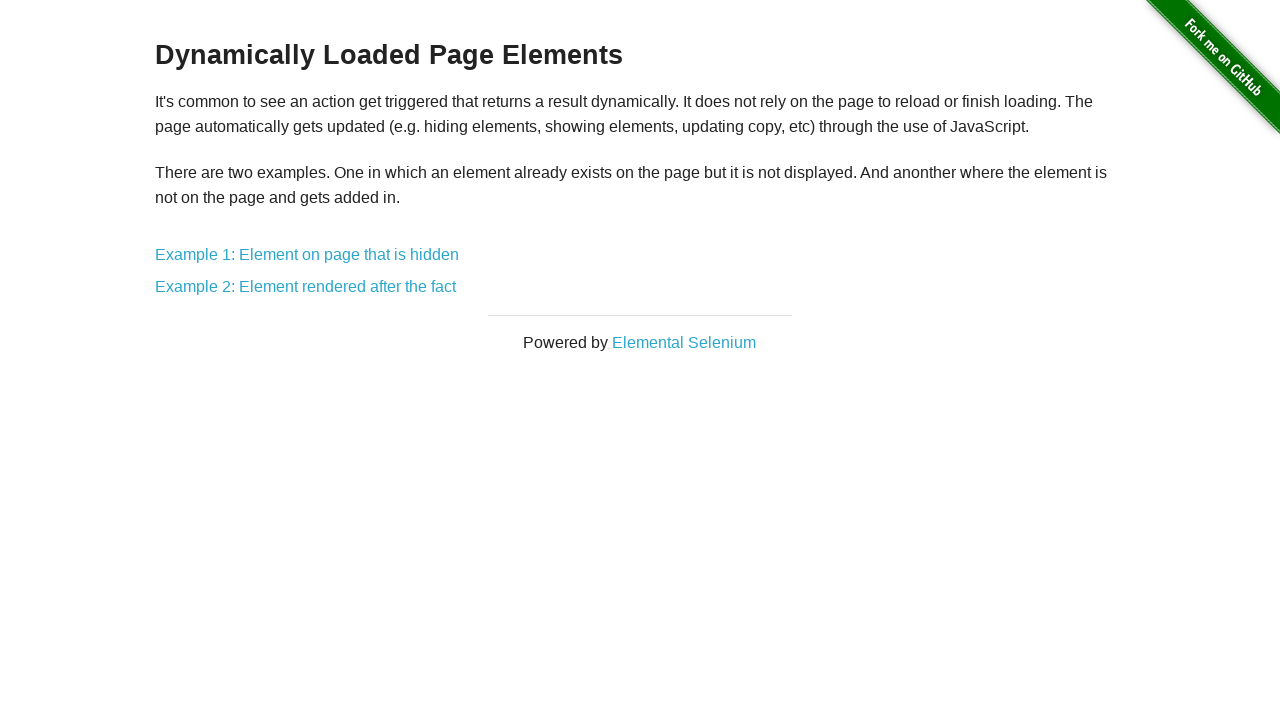

Clicked on Example 2 link at (306, 287) on a[href='/dynamic_loading/2']
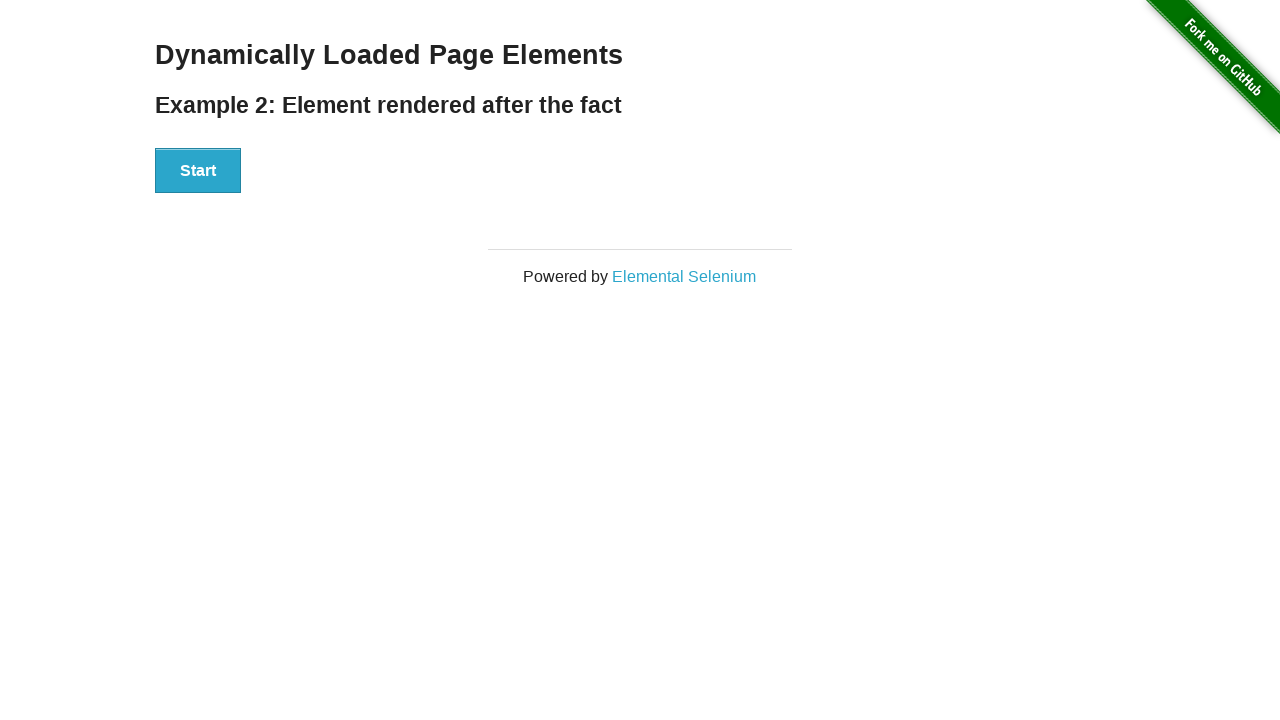

Waited for Start button to appear on dynamic loading example page
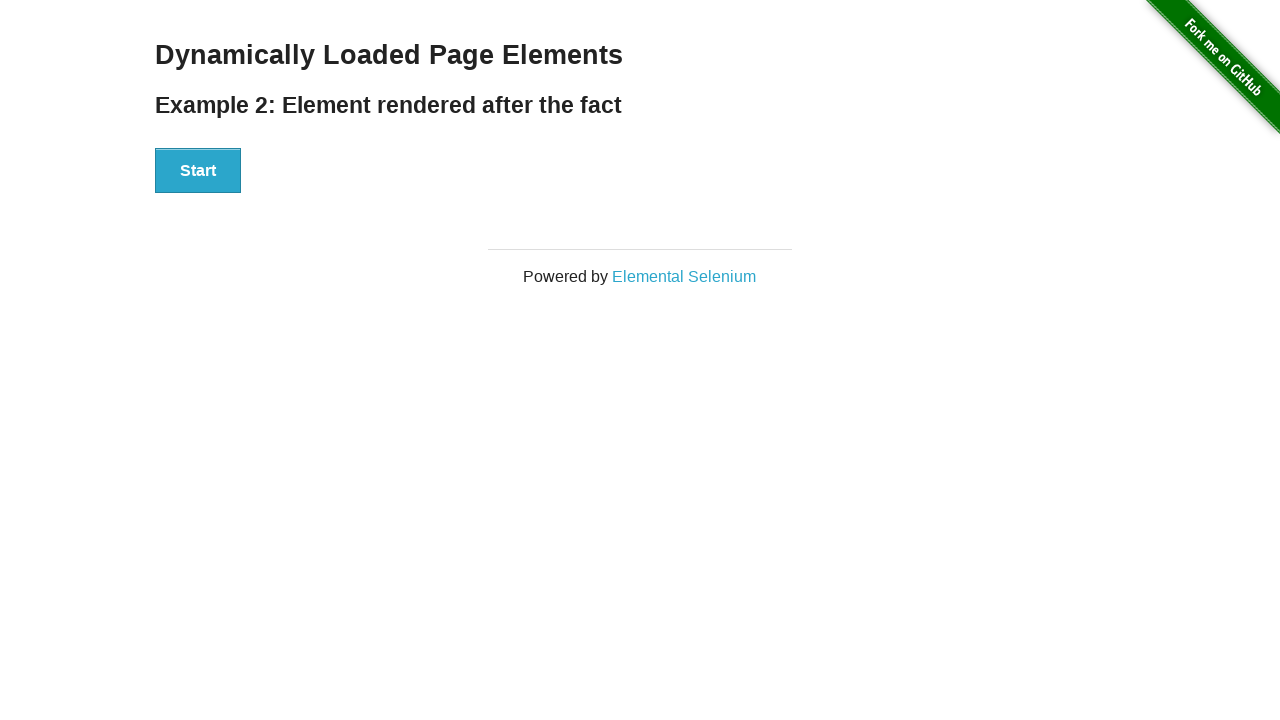

Clicked Start button to initiate dynamic loading at (198, 171) on #start button
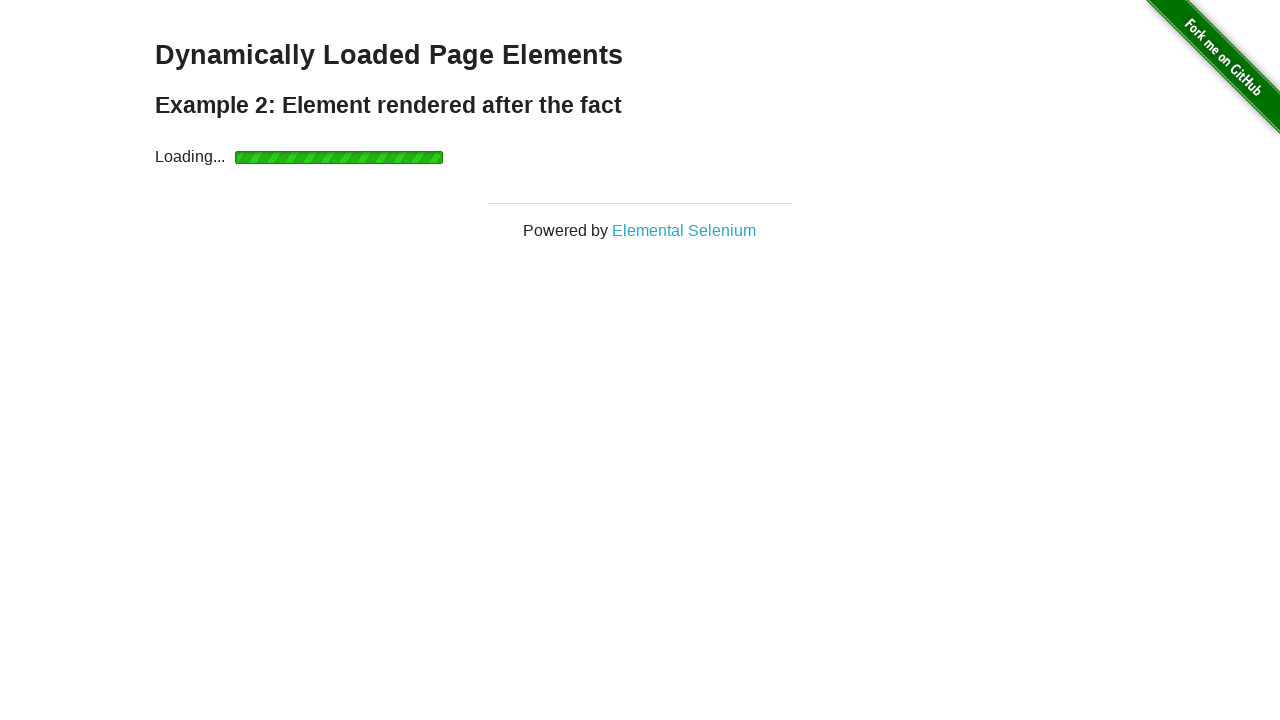

Waited for loading to finish and verified 'Hello World!' text is displayed
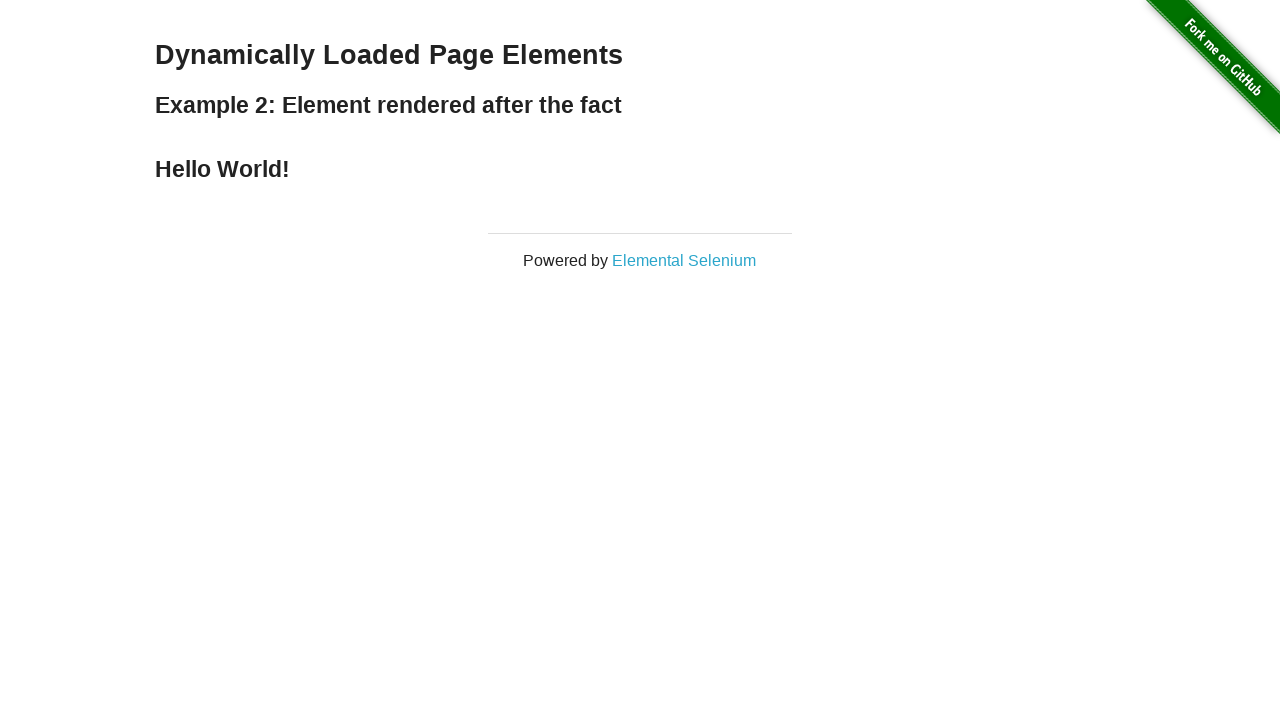

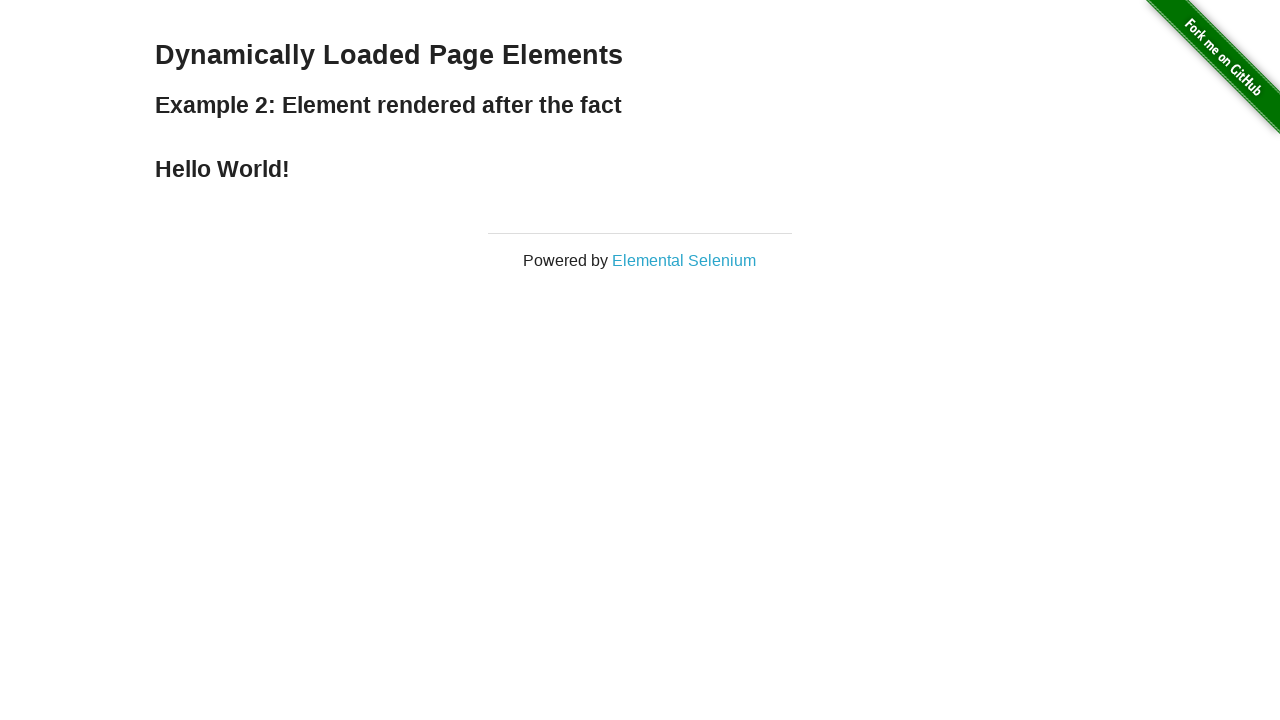